Tests a registration form by filling in personal details including first name, last name, username, email, password, phone number, selecting gender, entering date of birth, and selecting department from dropdown.

Starting URL: https://practice.cydeo.com/registration_form

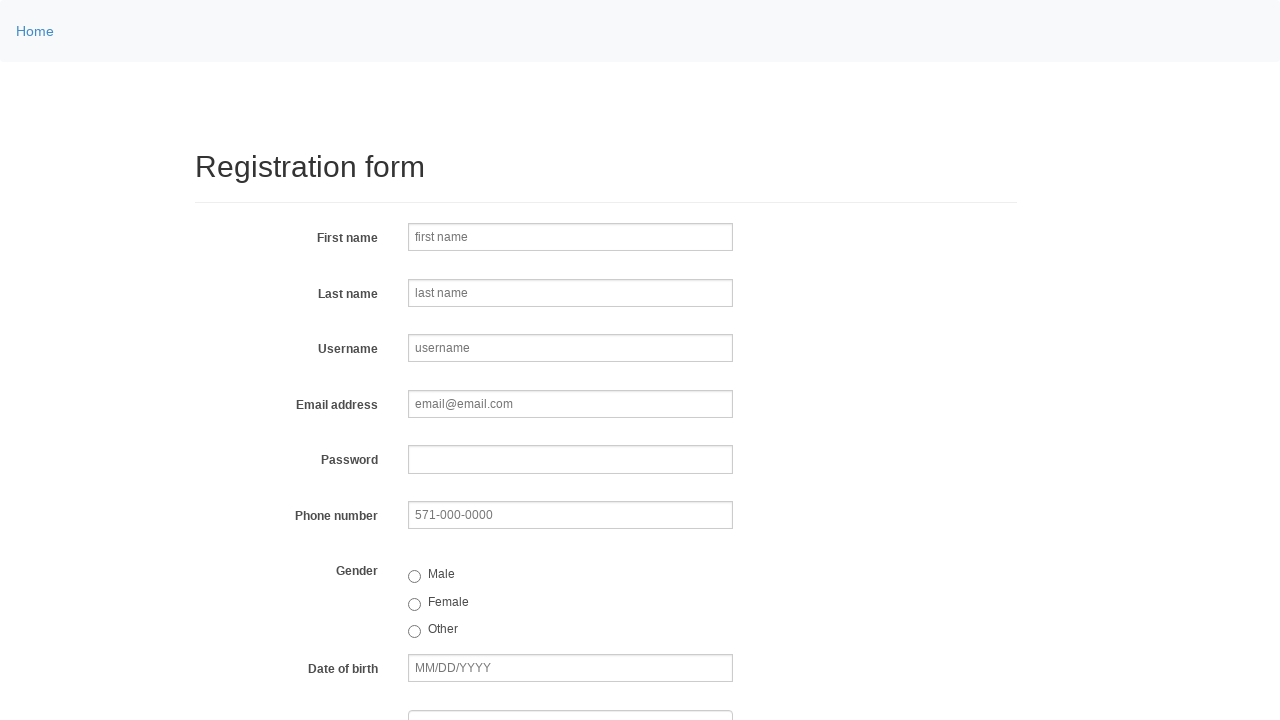

Filled first name field with 'Jennifer' on input[name='firstname']
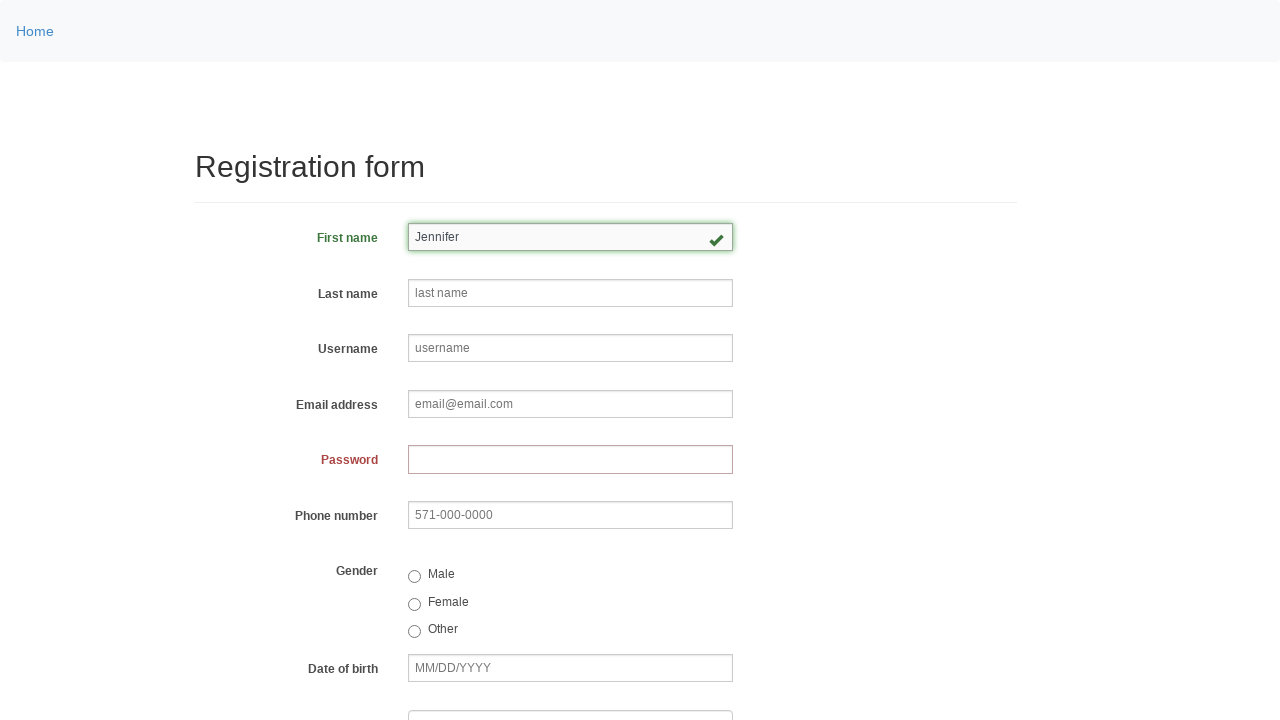

Filled last name field with 'Morrison' on input[name='lastname']
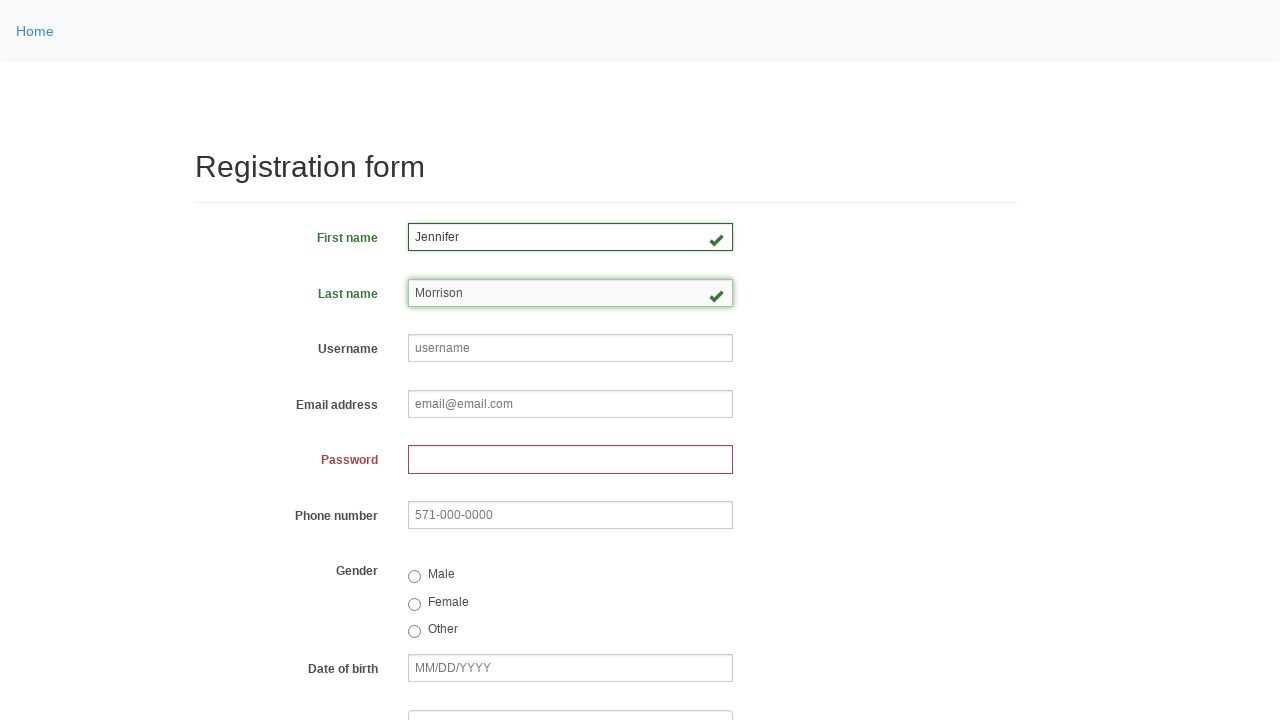

Filled username field with 'helpdesk847' on input[name='username']
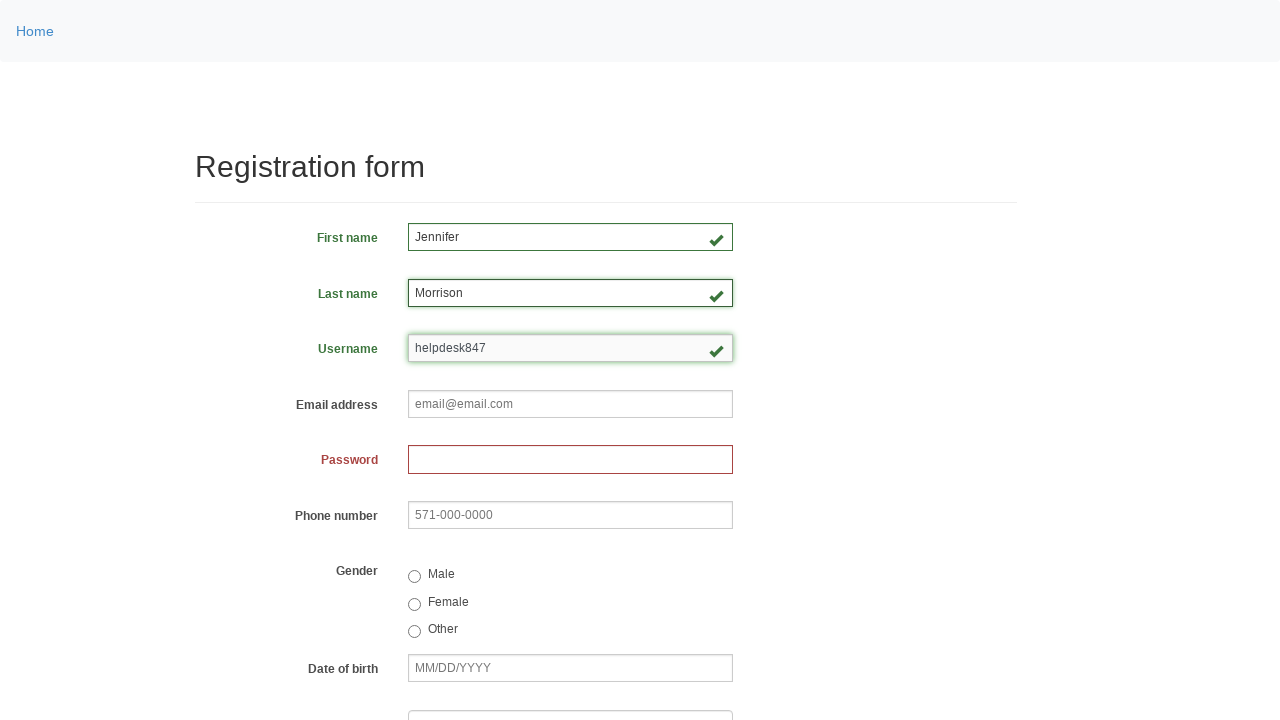

Filled email field with 'helpdesk847@email.com' on input[name='email']
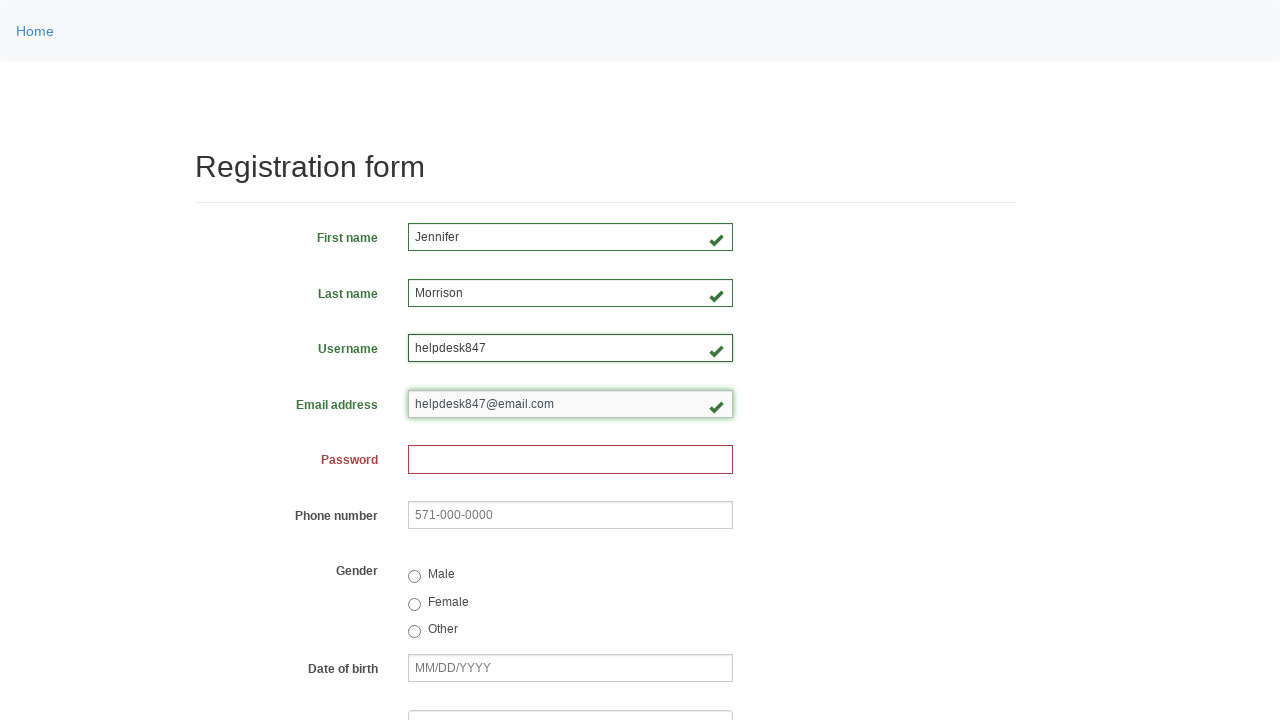

Filled password field on input[name='password']
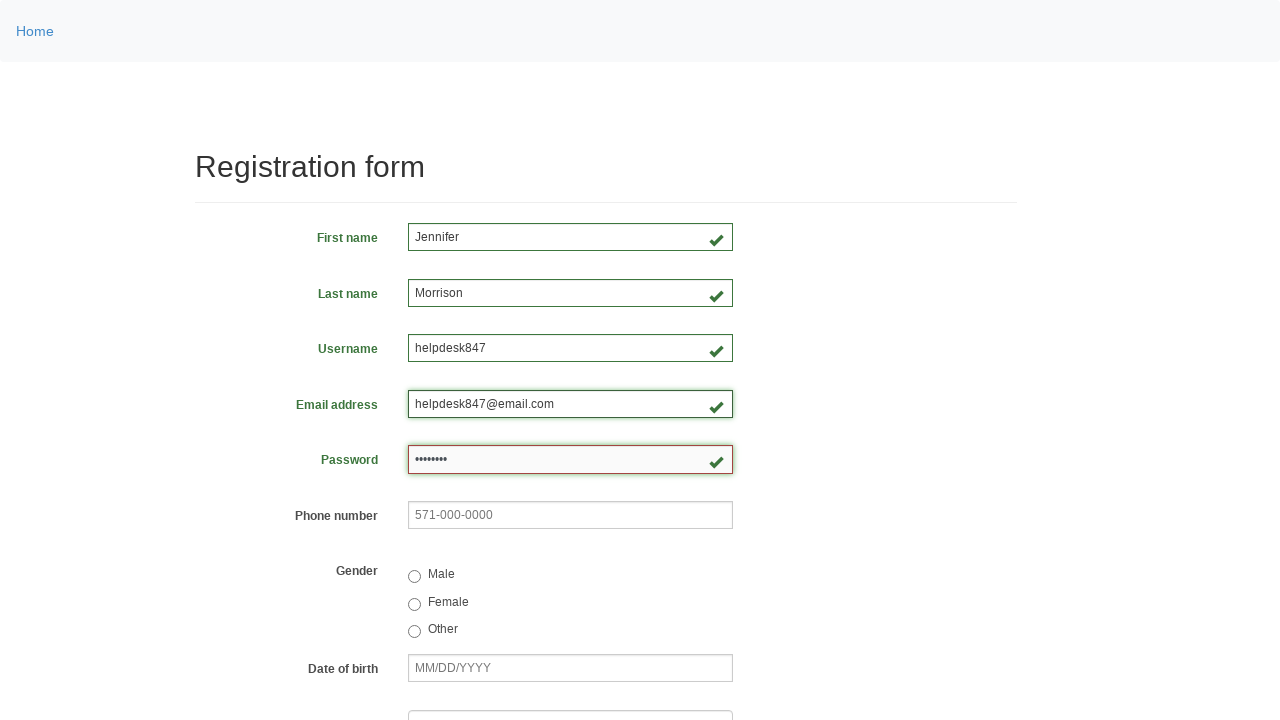

Filled phone number field with '571-234-8967' on input[name='phone']
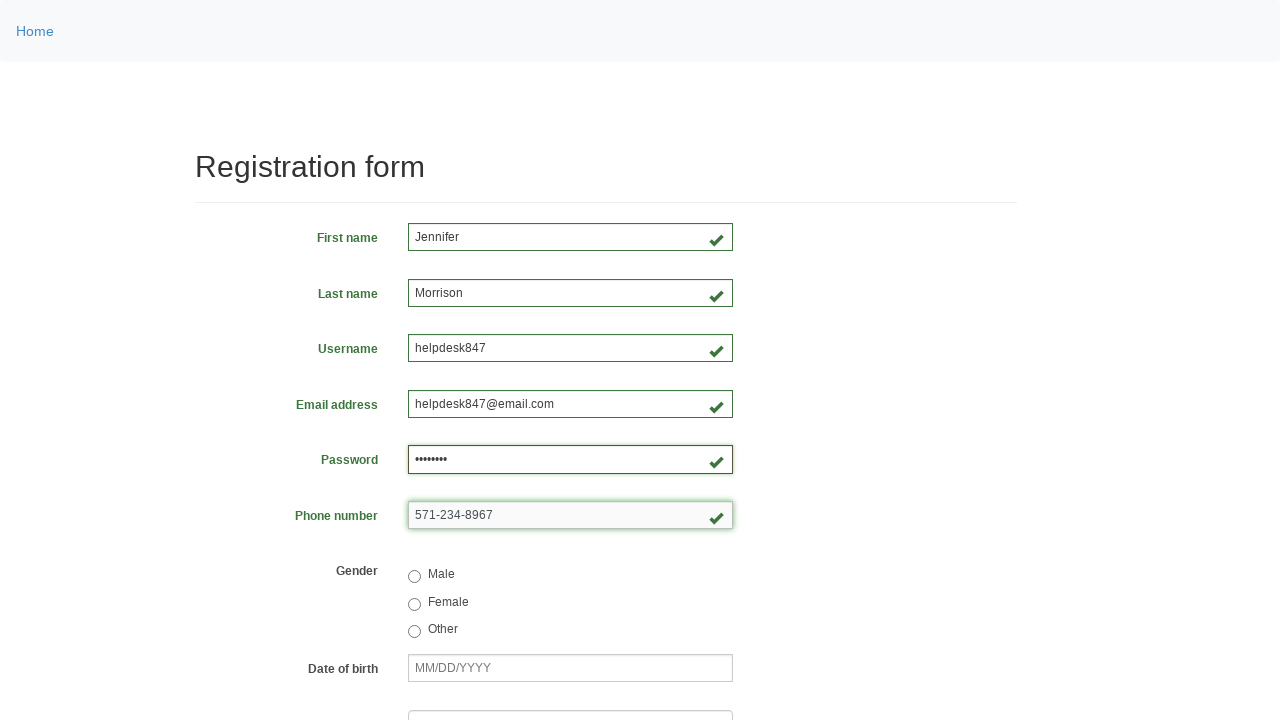

Selected female gender option at (414, 604) on input[value='female']
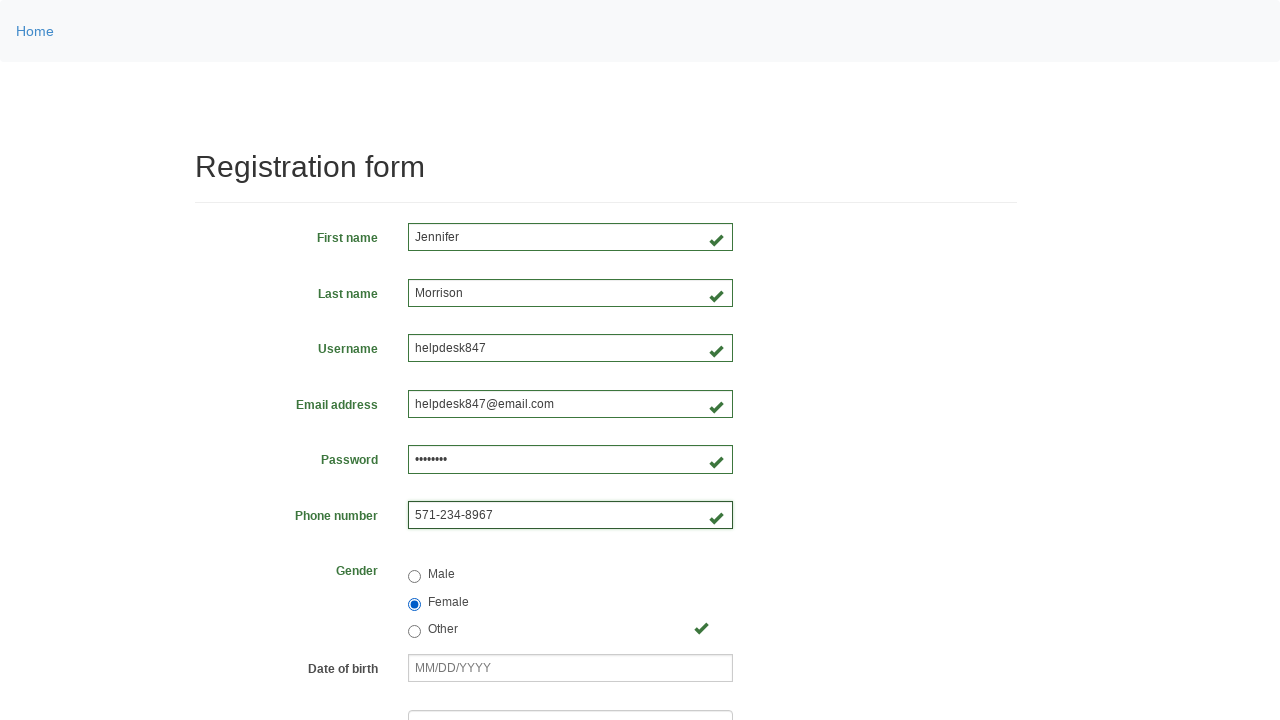

Filled date of birth field with '03/08/2000' on input[name='birthday']
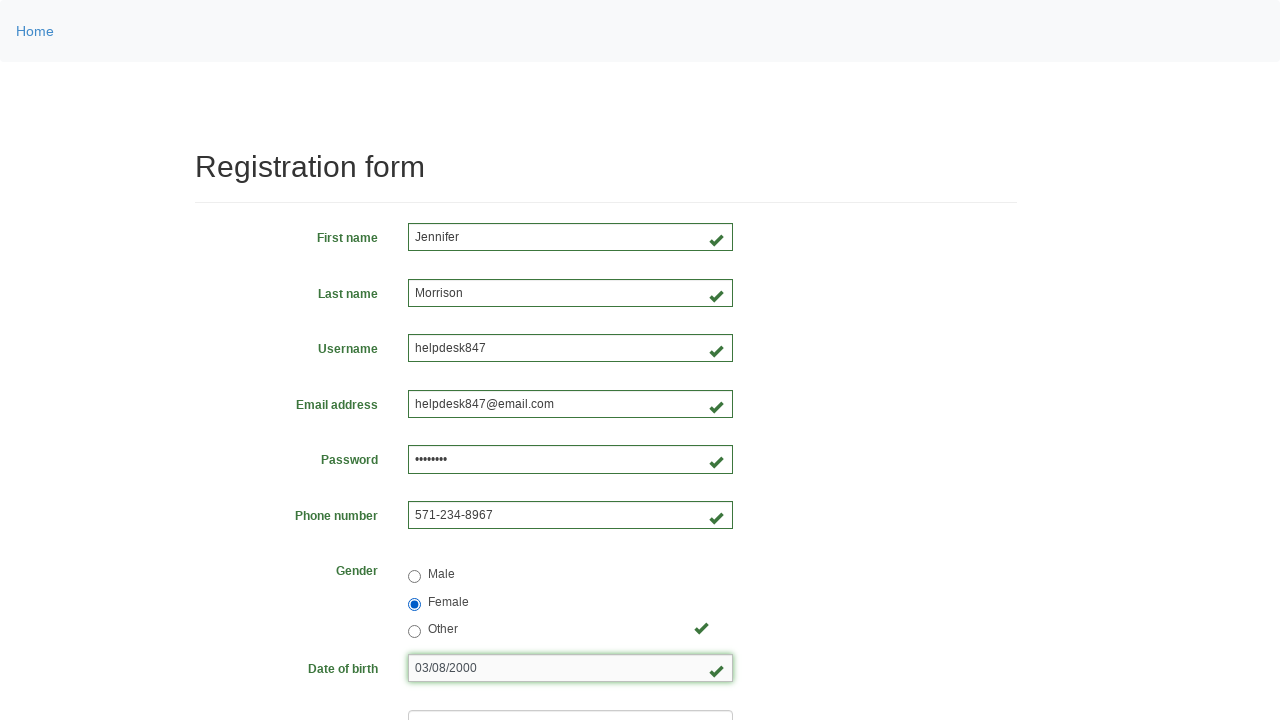

Selected department from dropdown by index 3 on select[name='department']
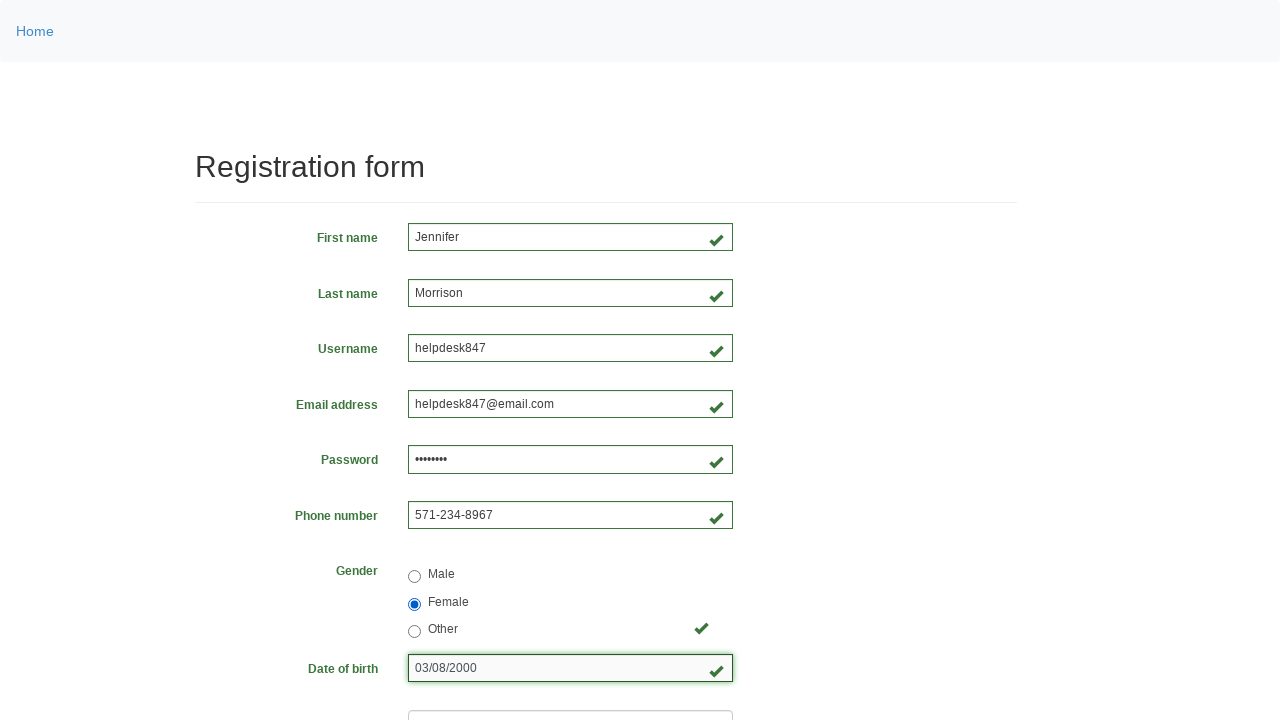

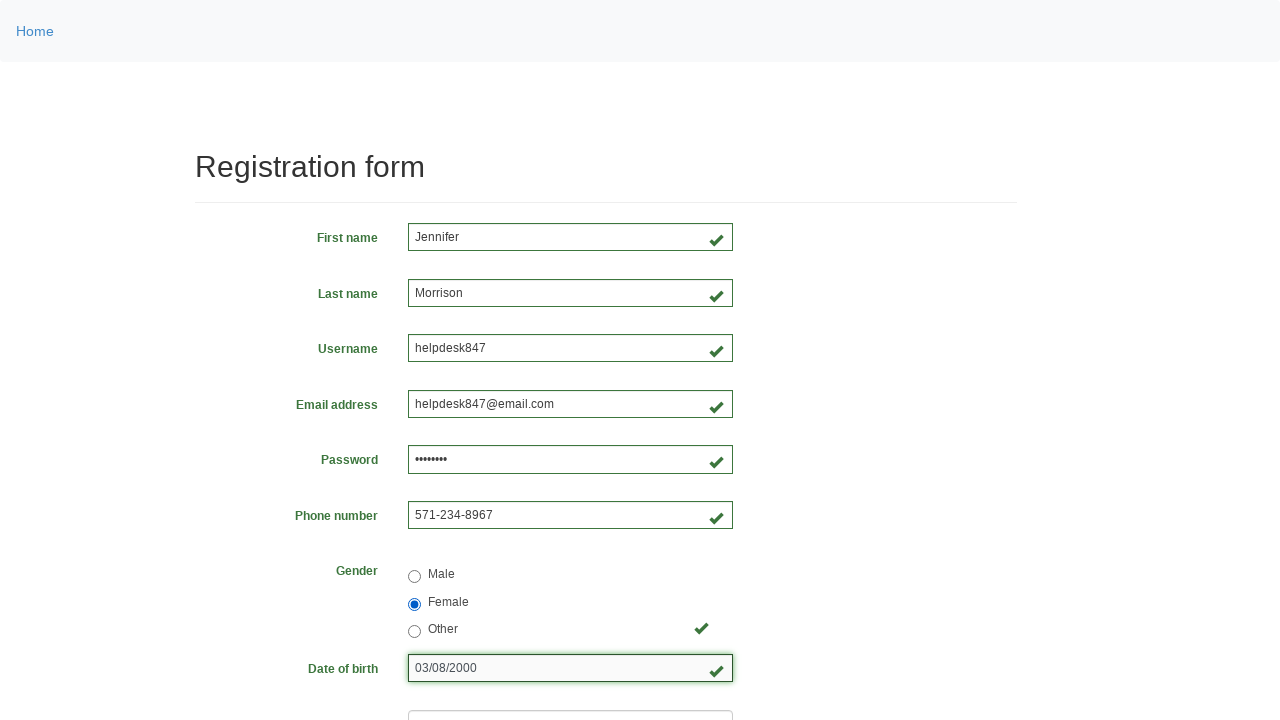